Tests iframe handling by filling a text input field within a single frame

Starting URL: https://demo.automationtesting.in/Frames.html

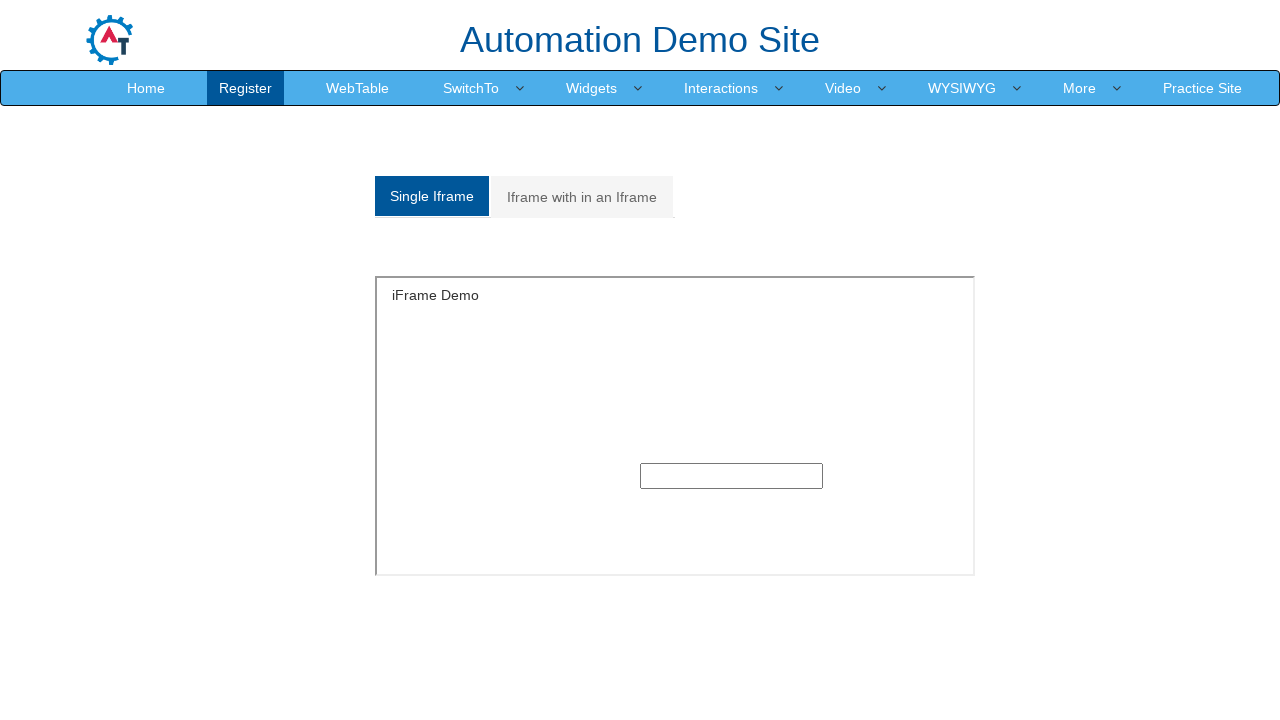

Navigated to Frame Handling test page
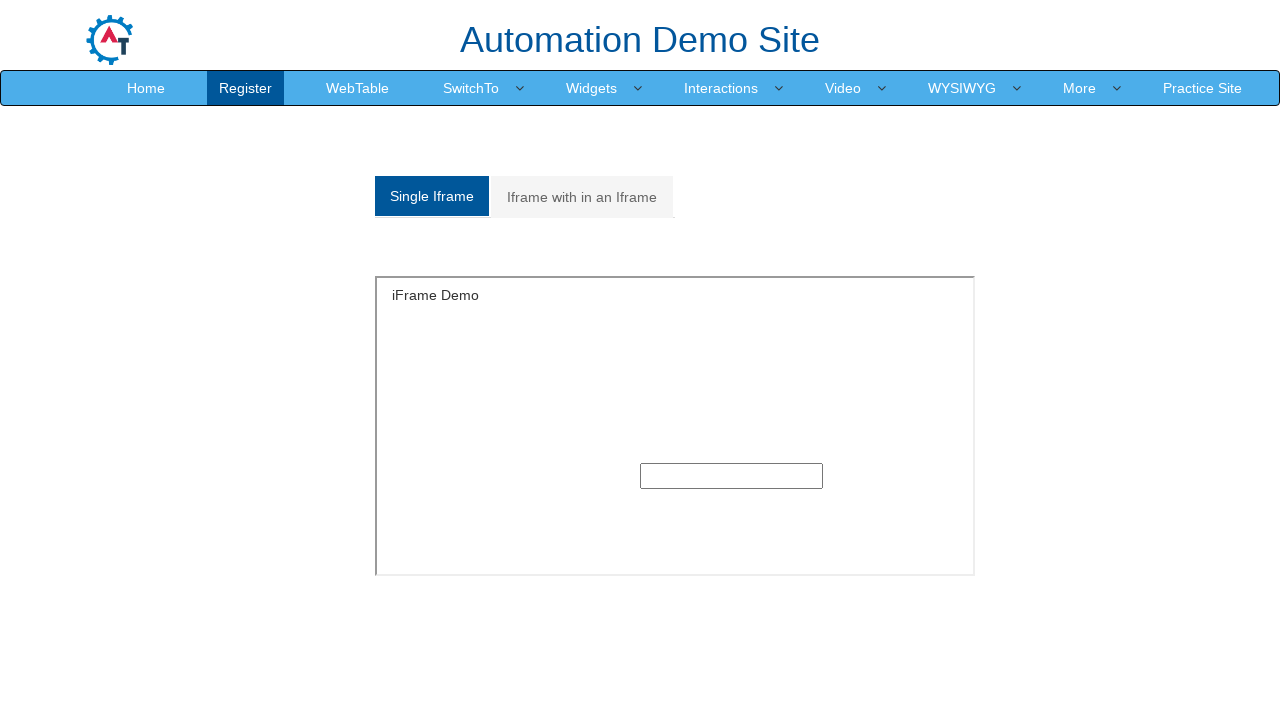

Filled text input field within iframe with 'Deepak' on #singleframe >> internal:control=enter-frame >> [type='text'] >> nth=0
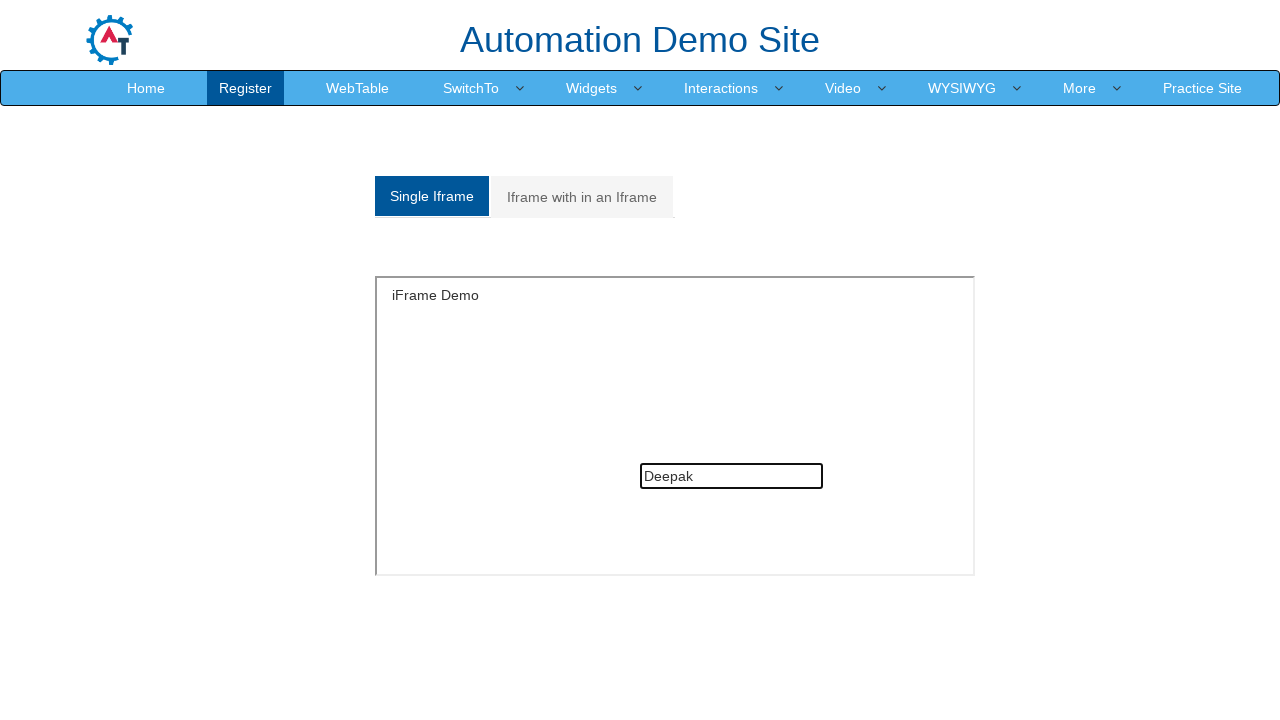

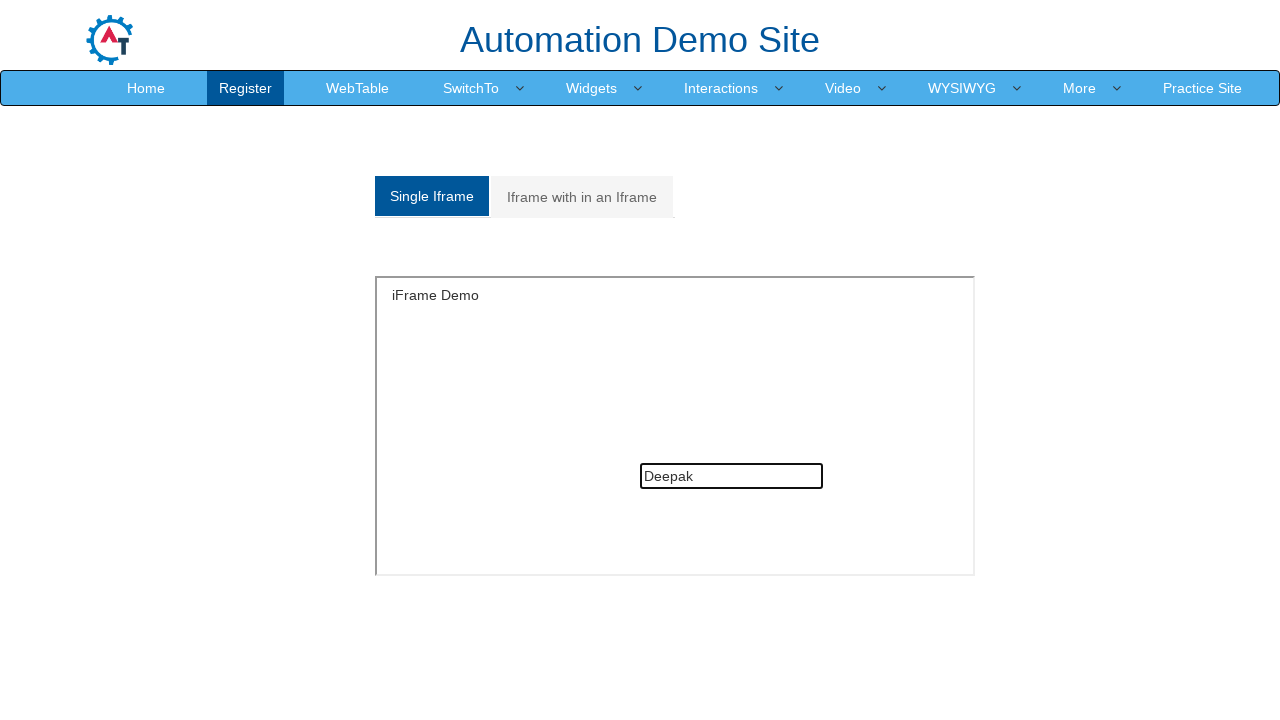